Tests a coffee shop checkout flow by selecting a Mocha drink, proceeding to payment, filling in customer details (name and email), submitting the payment, and verifying the success message appears.

Starting URL: https://seleniumbase.github.io/coffee/

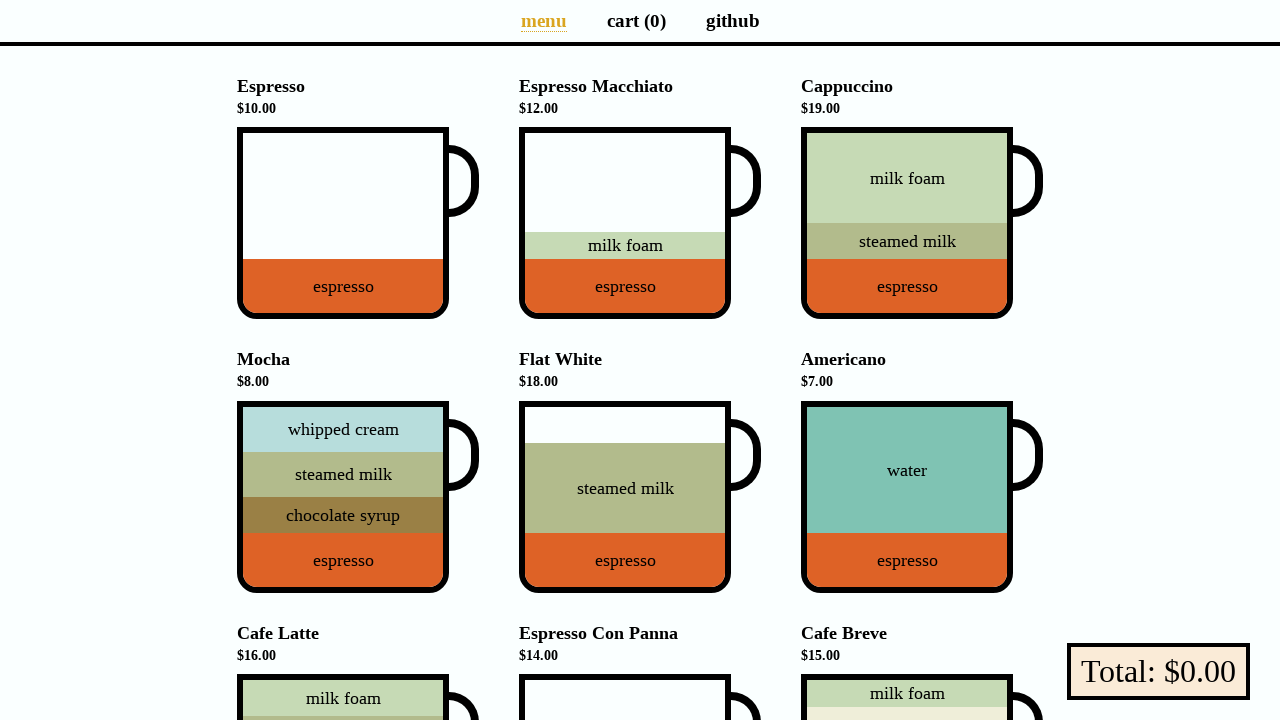

Clicked on Mocha drink option at (343, 497) on div[data-sb="Mocha"]
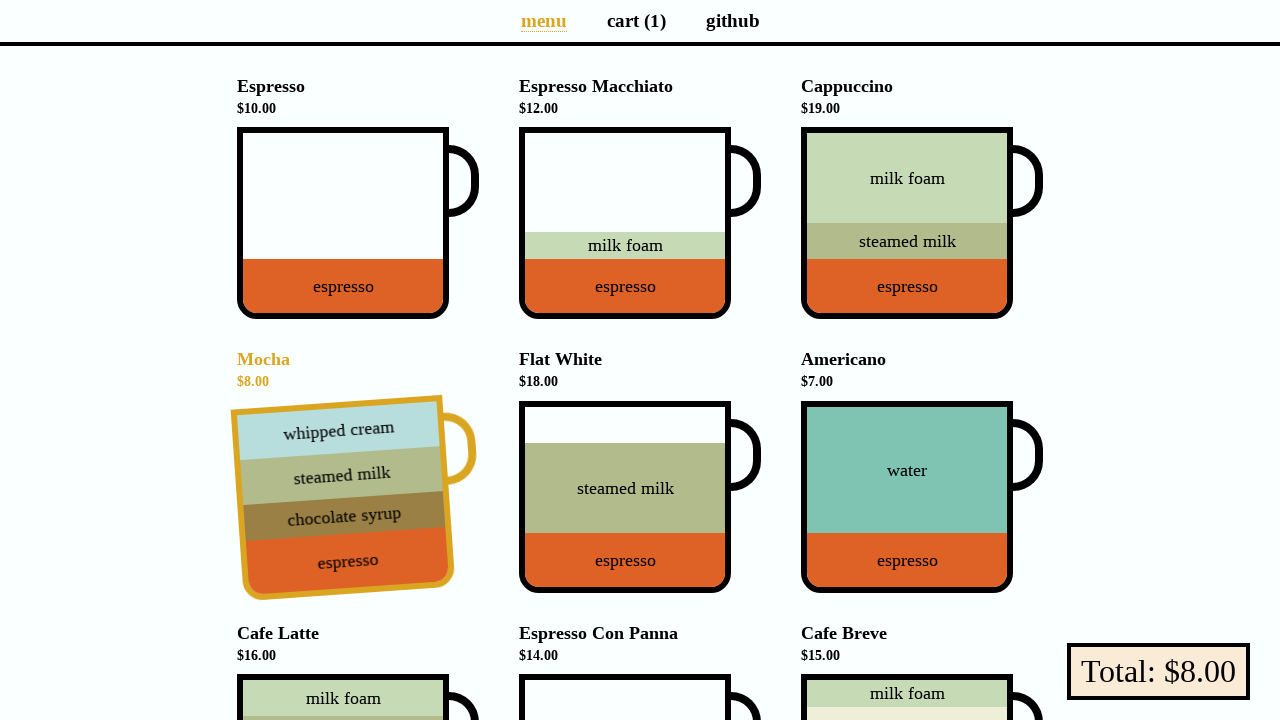

Clicked pay button to proceed to checkout at (1158, 672) on button.pay
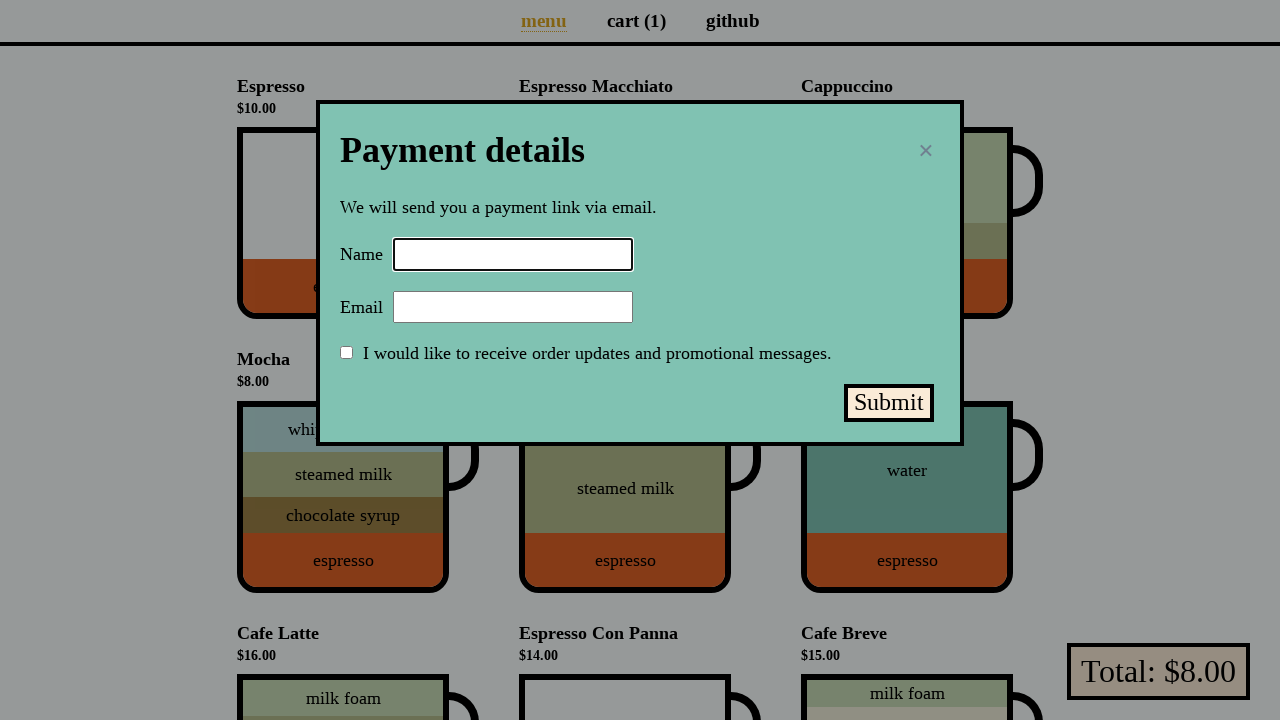

Filled in customer name 'Selenium Coffee' on input#name
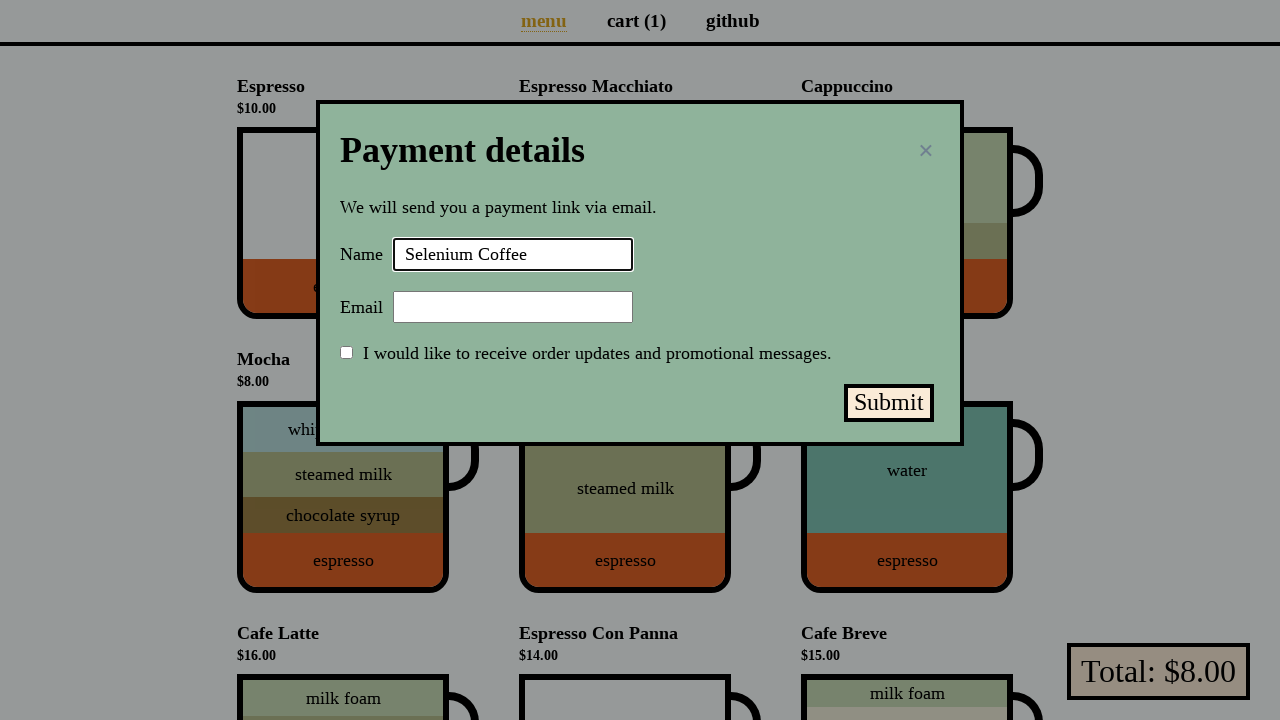

Filled in customer email 'test@test.test' on input#email
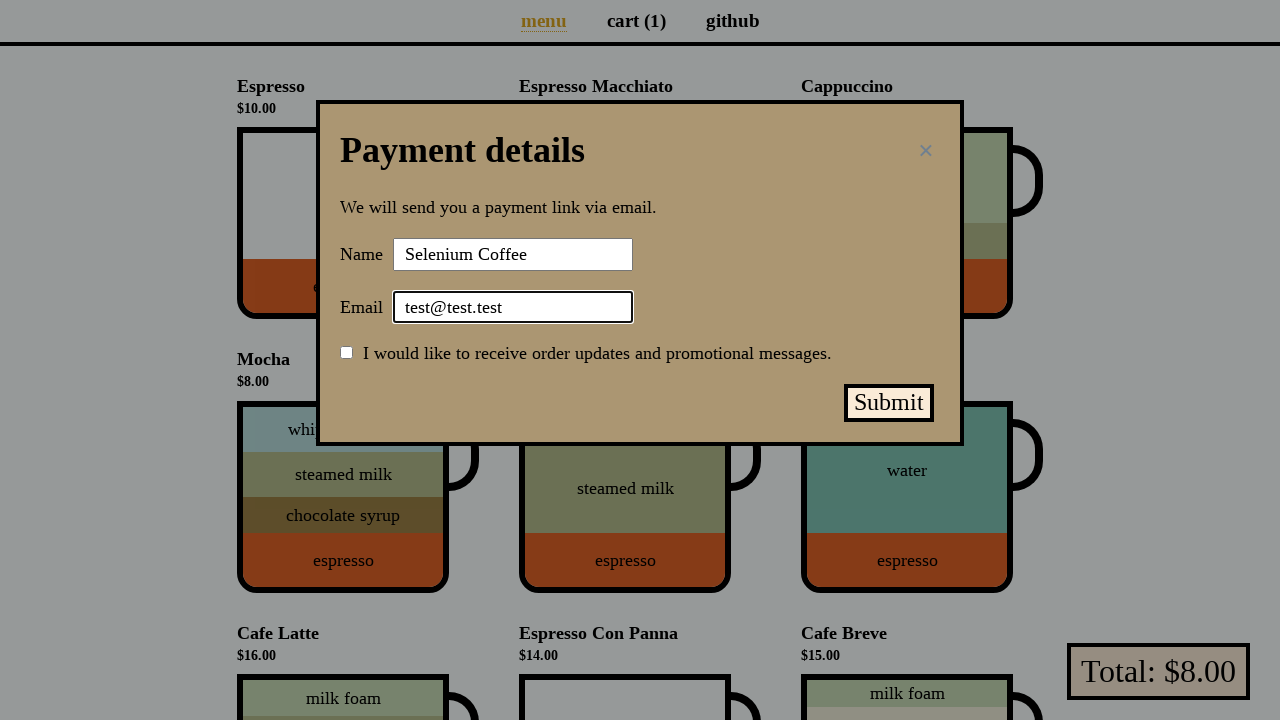

Clicked submit payment button at (889, 403) on button#submit-payment
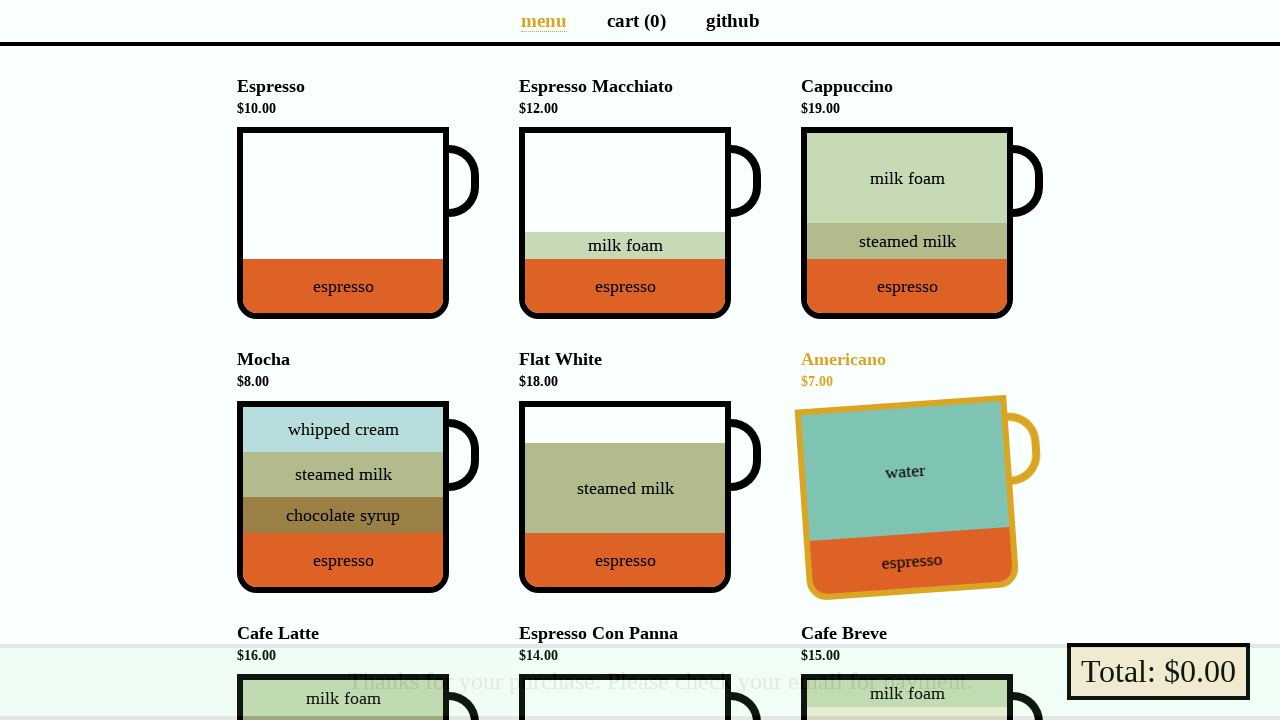

Success message appeared on page
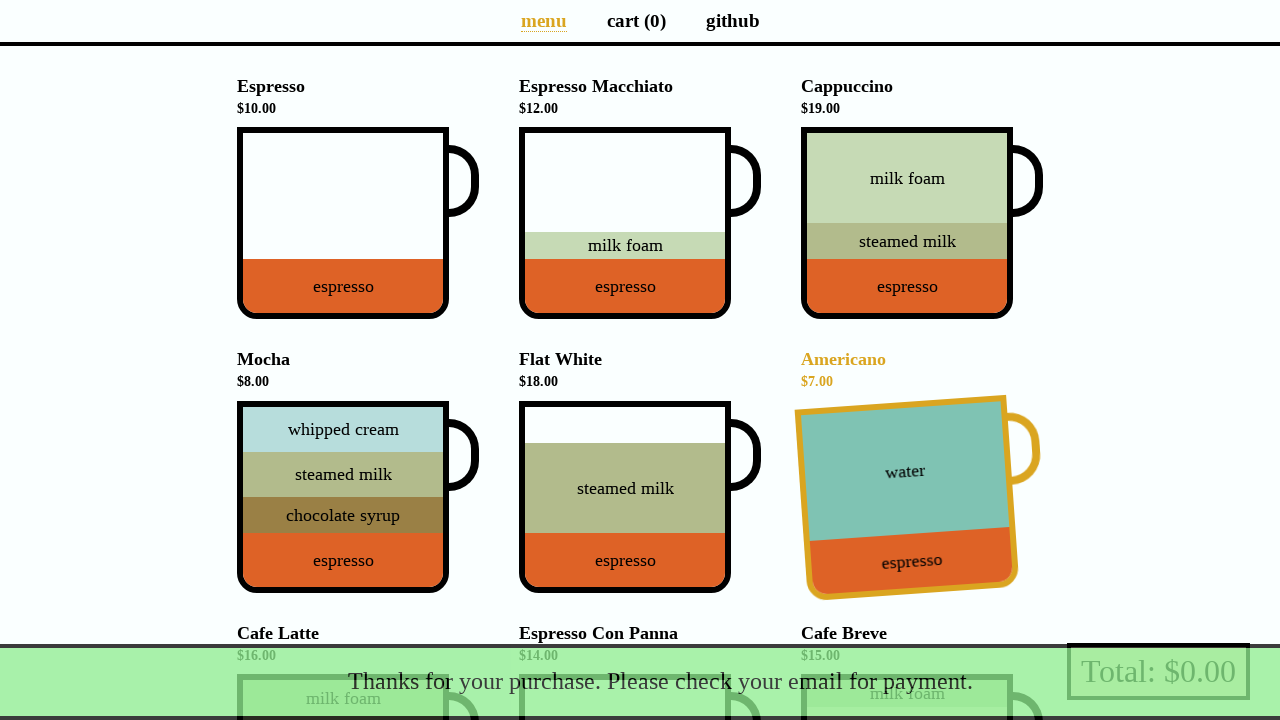

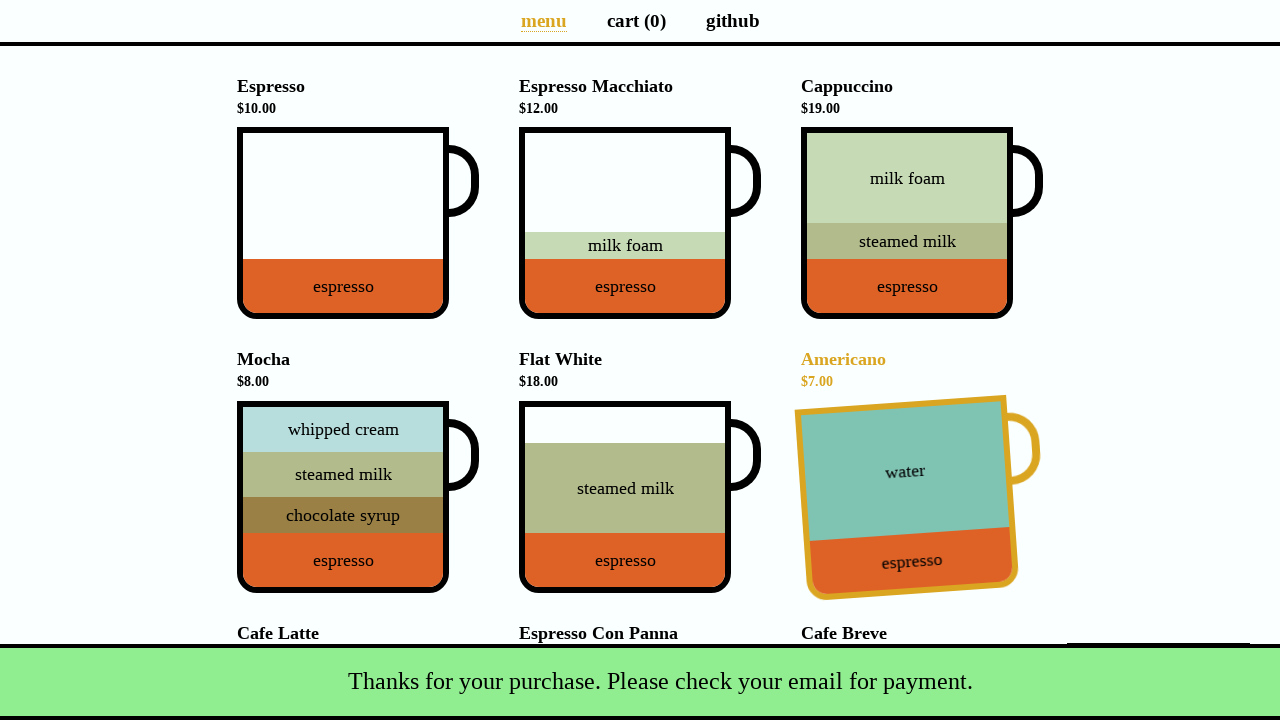